Tests autocomplete dropdown functionality by typing partial text, waiting for suggestions to appear, and selecting a specific country from the dropdown list

Starting URL: https://rahulshettyacademy.com/dropdownsPractise/

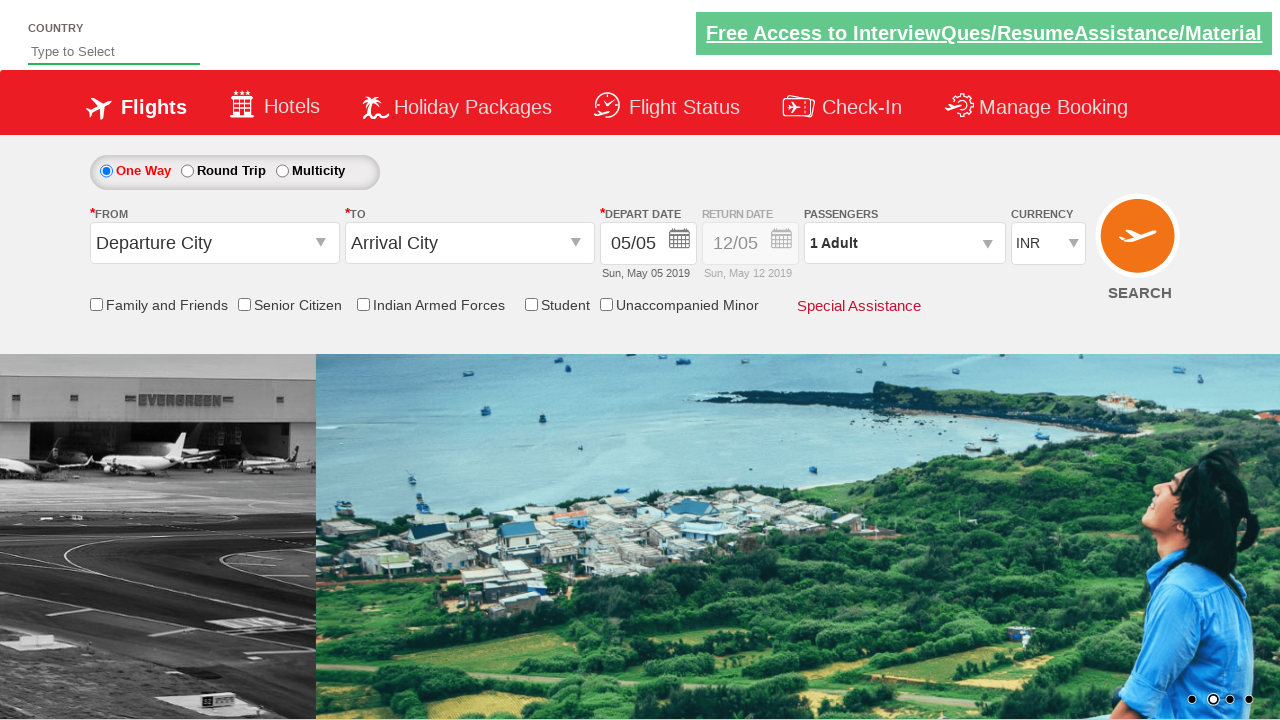

Navigated to autocomplete dropdown practice page
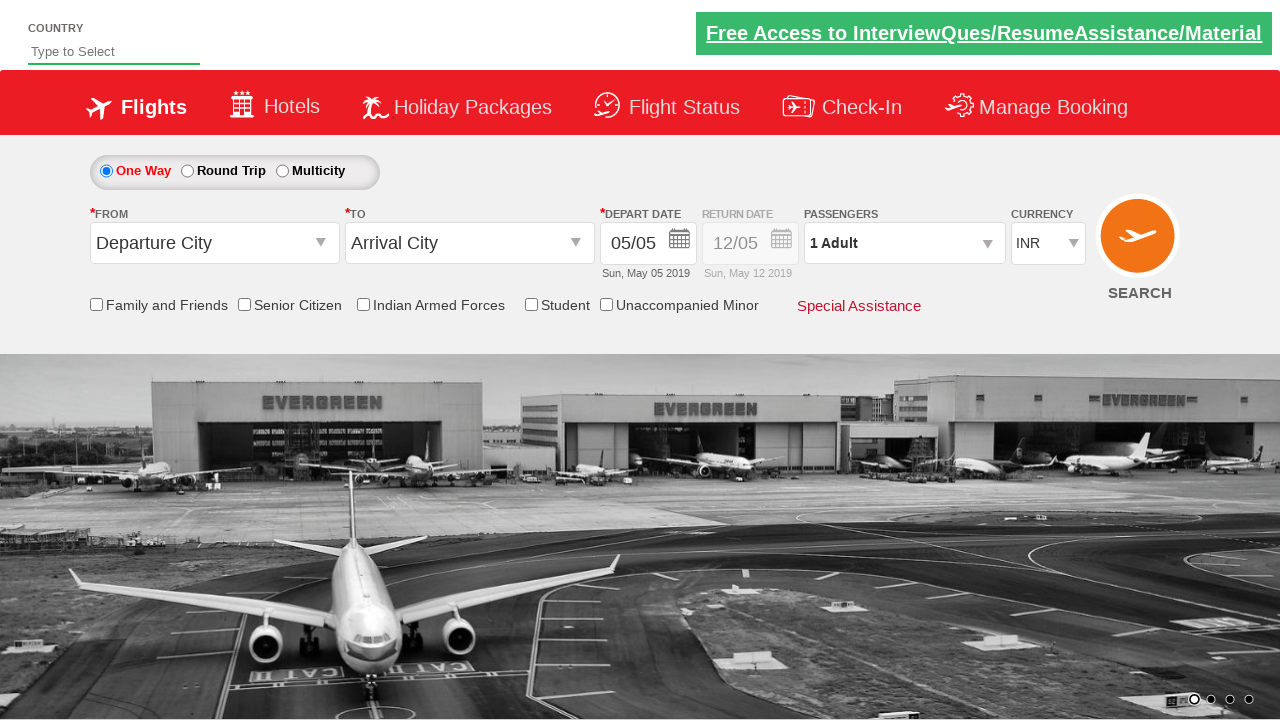

Typed 'ind' in autocomplete field on #autosuggest
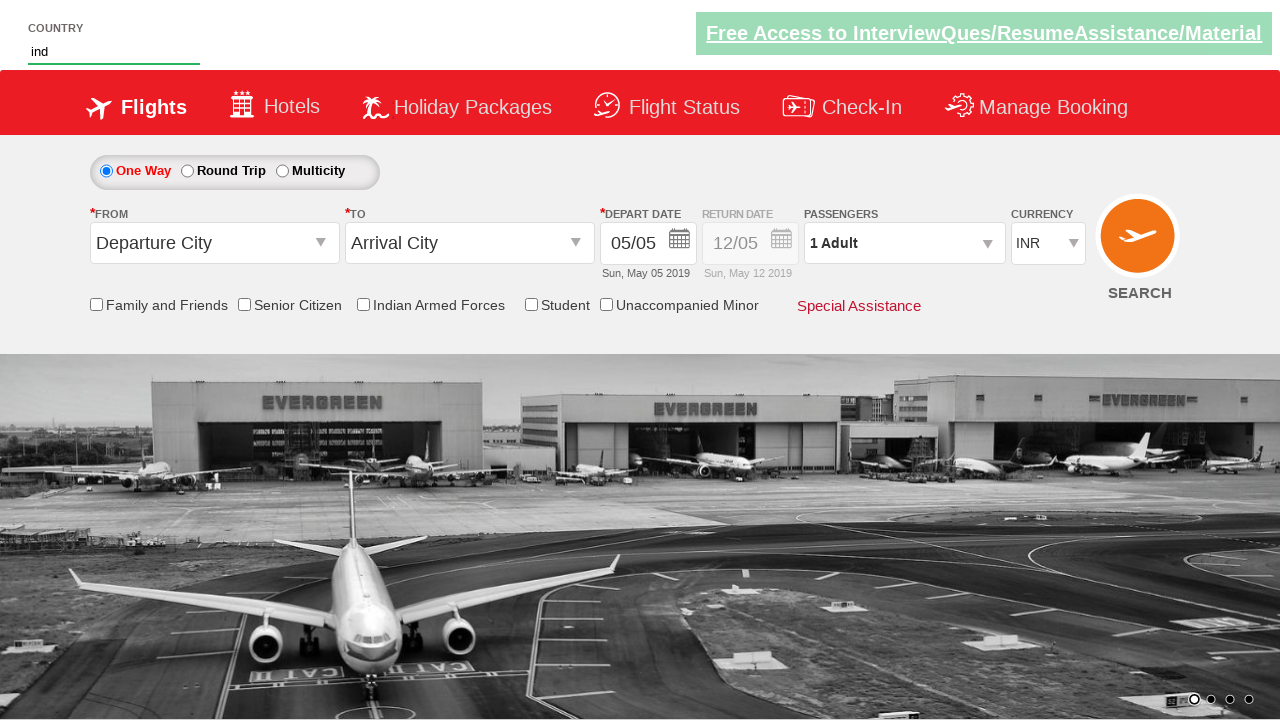

Autocomplete dropdown suggestions appeared
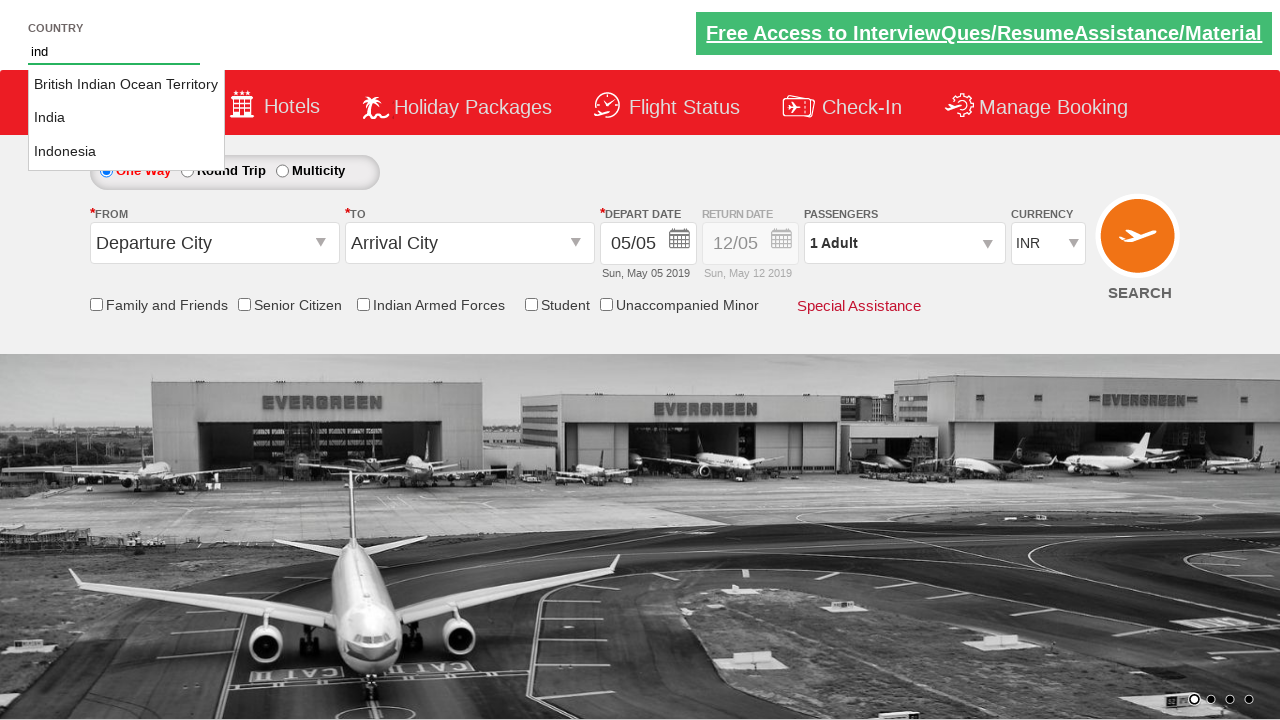

Retrieved 3 country suggestions from dropdown
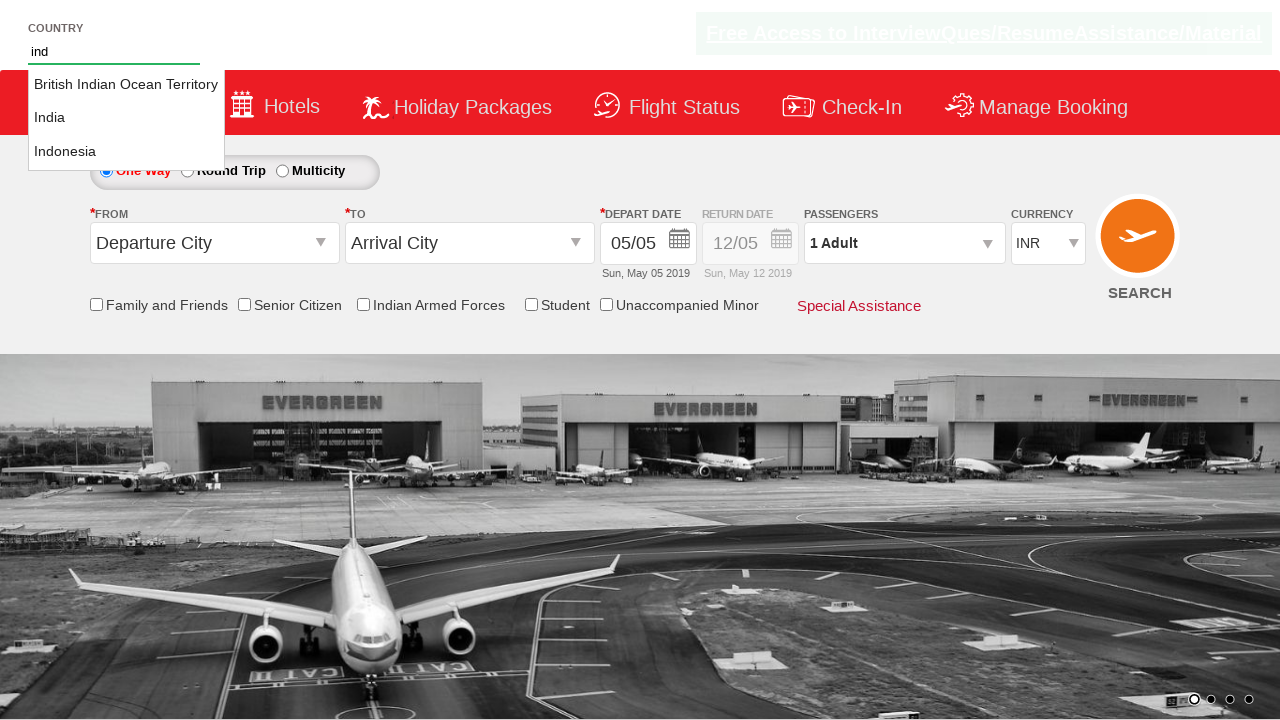

Clicked on 'India' from dropdown suggestions at (126, 118) on li[class='ui-menu-item'] a >> nth=1
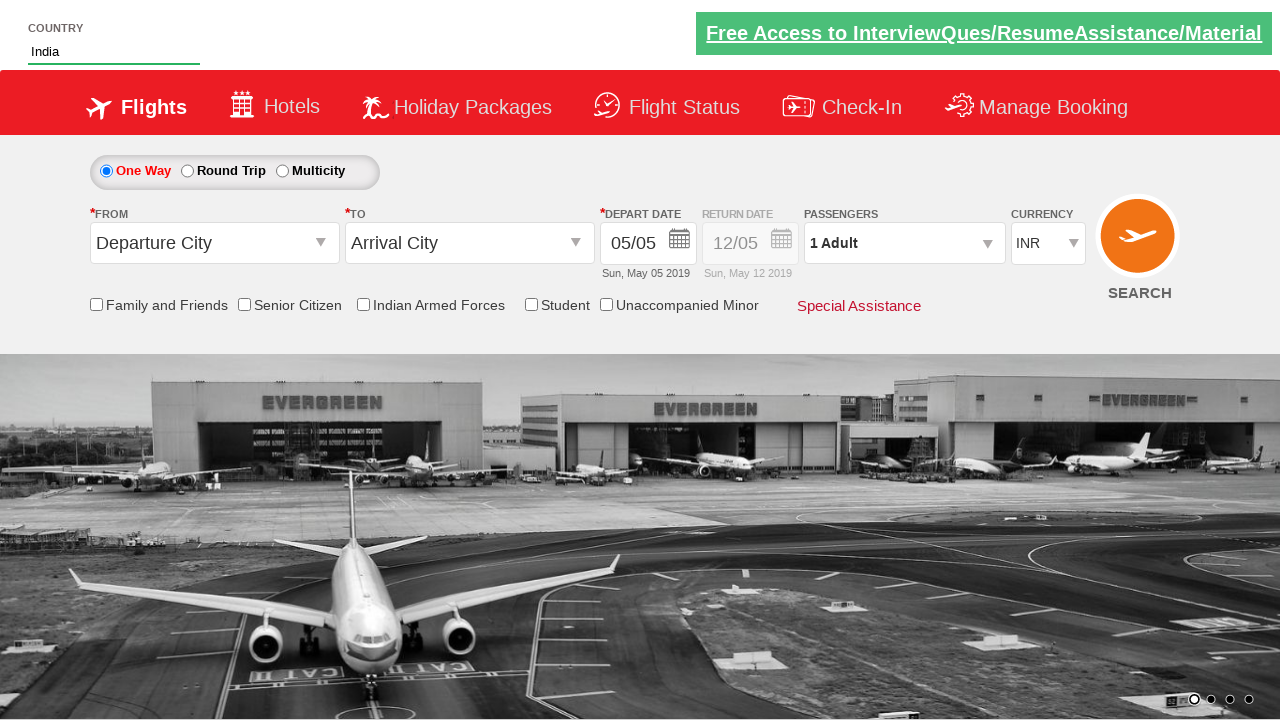

Verified that 'India' was successfully selected in autocomplete field
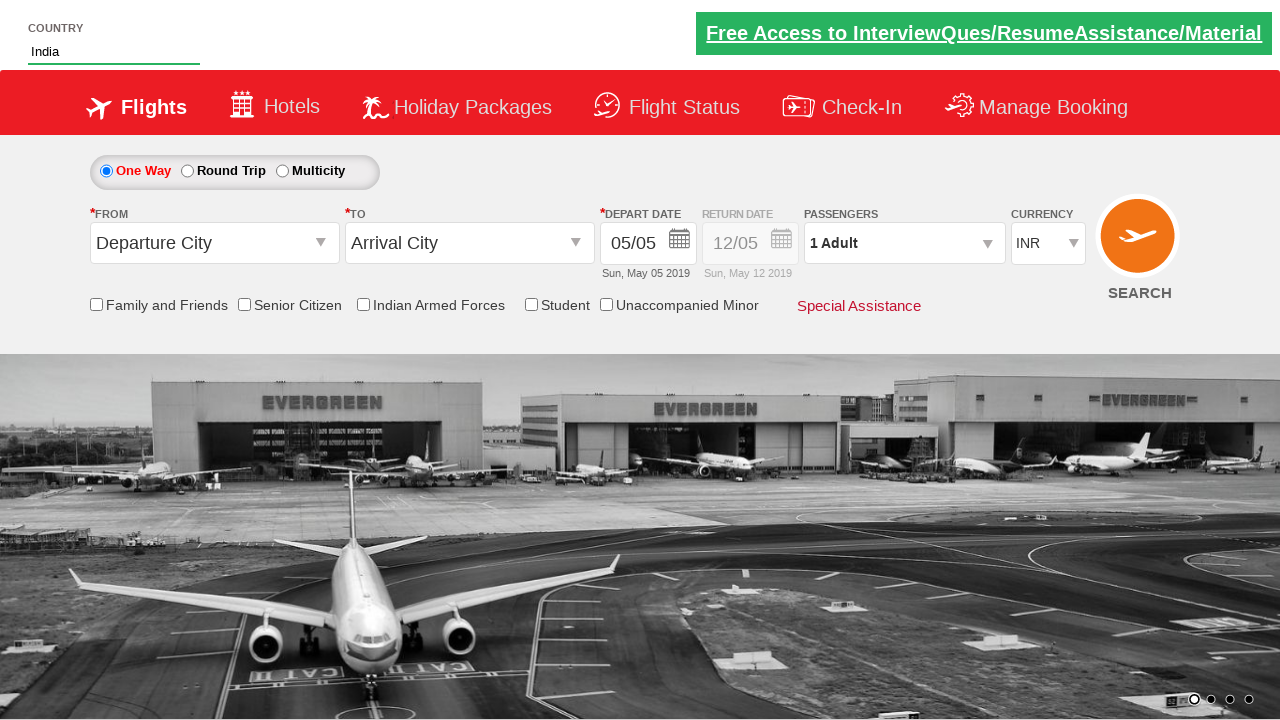

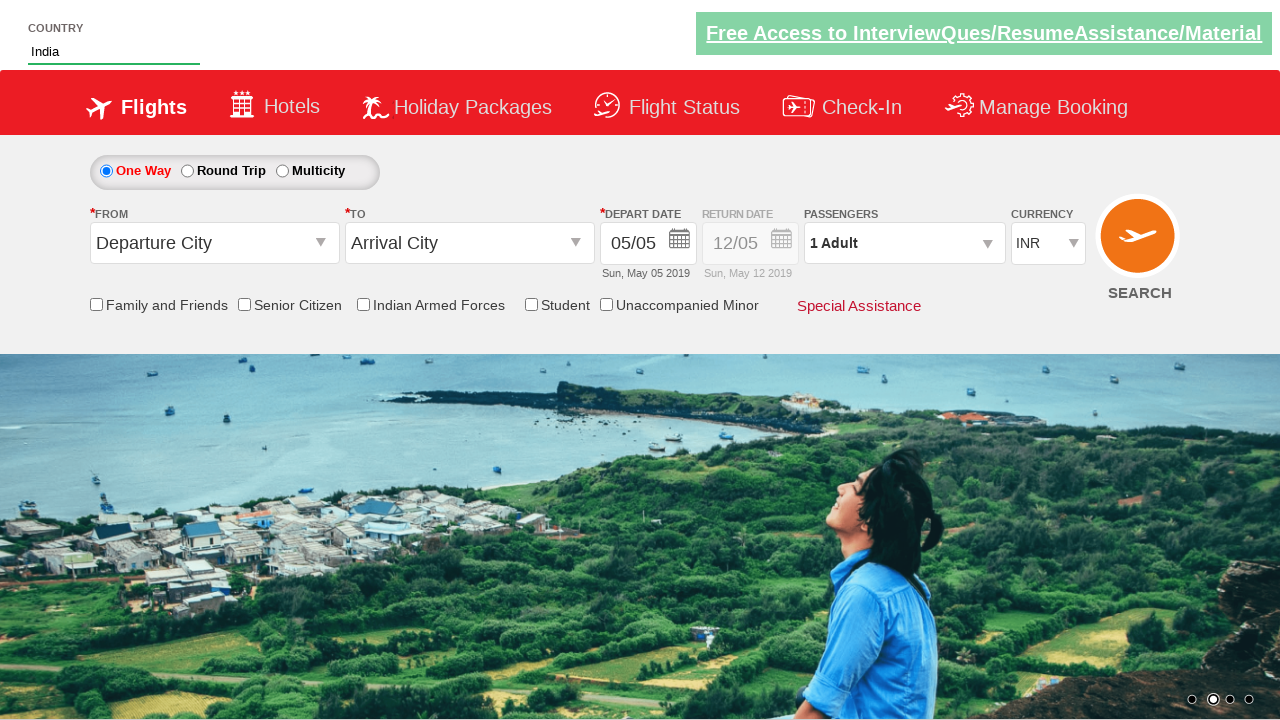